Tests custom checkbox/radio button selection on a Google Forms page

Starting URL: https://docs.google.com/forms/d/e/1FAIpQLSfiypnd69zhuDkjKgqvpID9kwO29UCzeCVrGGtbNPZXQok0jA/viewform

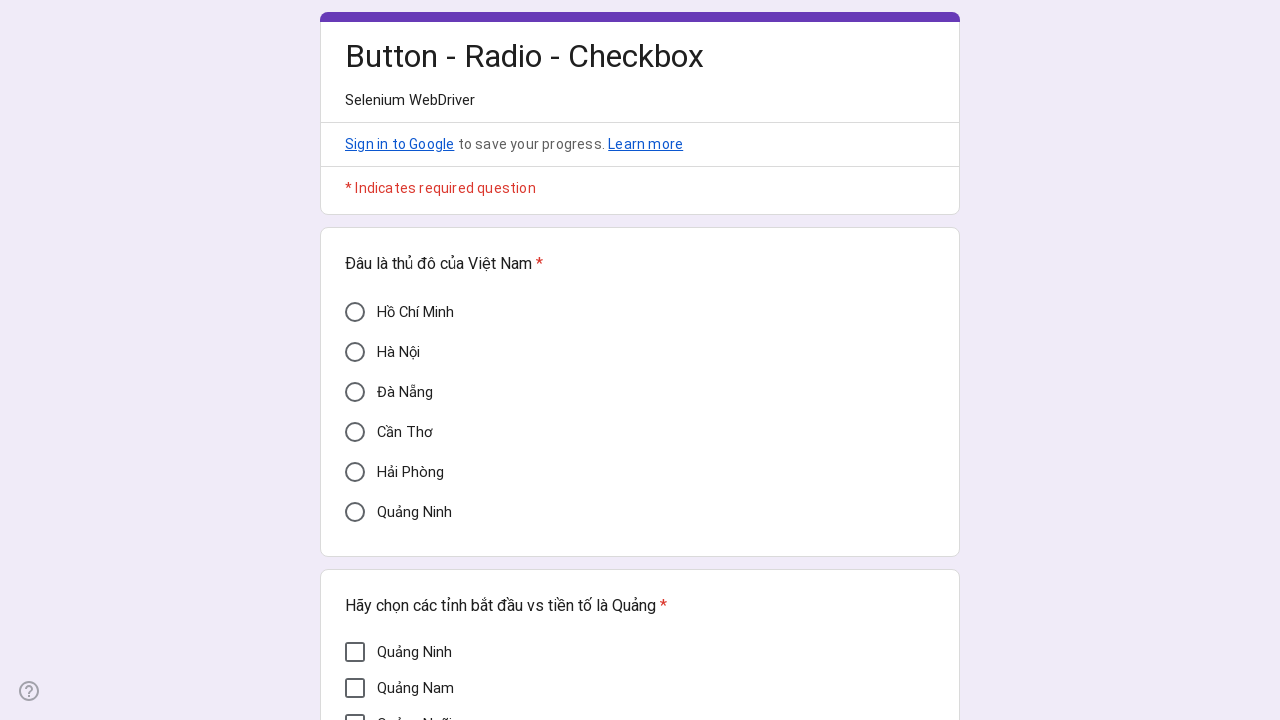

Located the 'Cần Thơ' radio button element
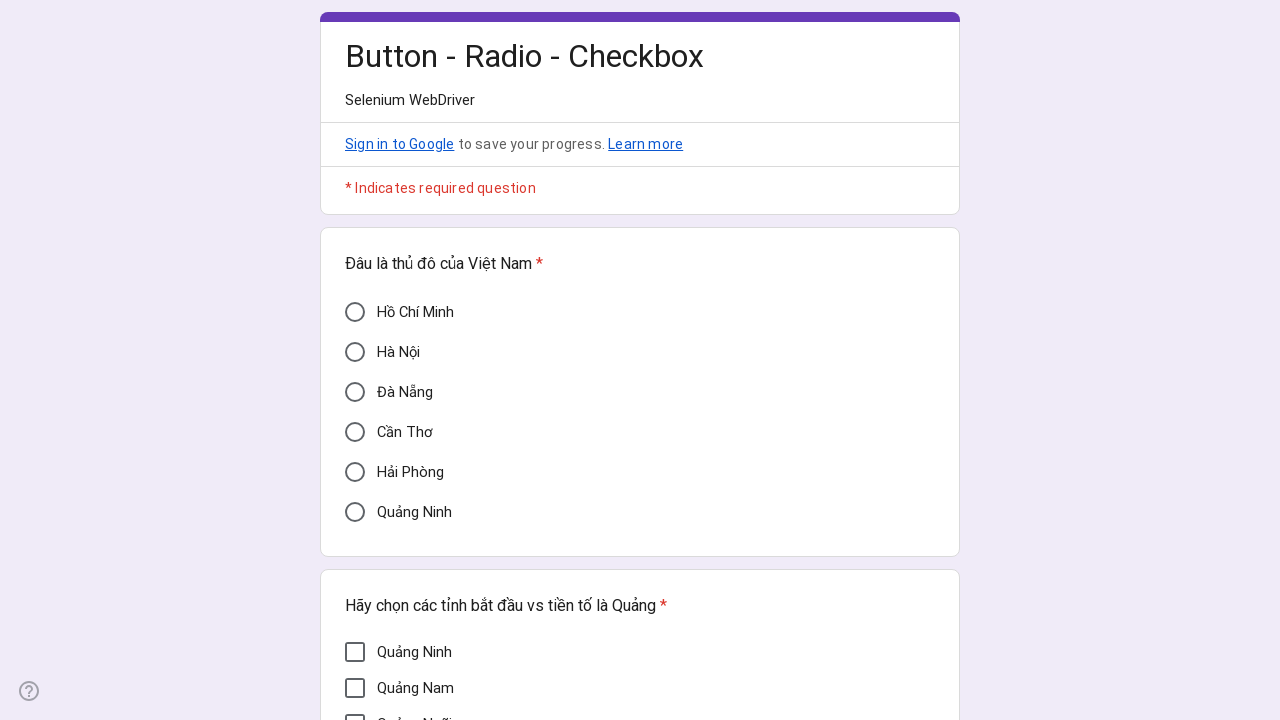

Verified 'Cần Thơ' radio button is initially unchecked
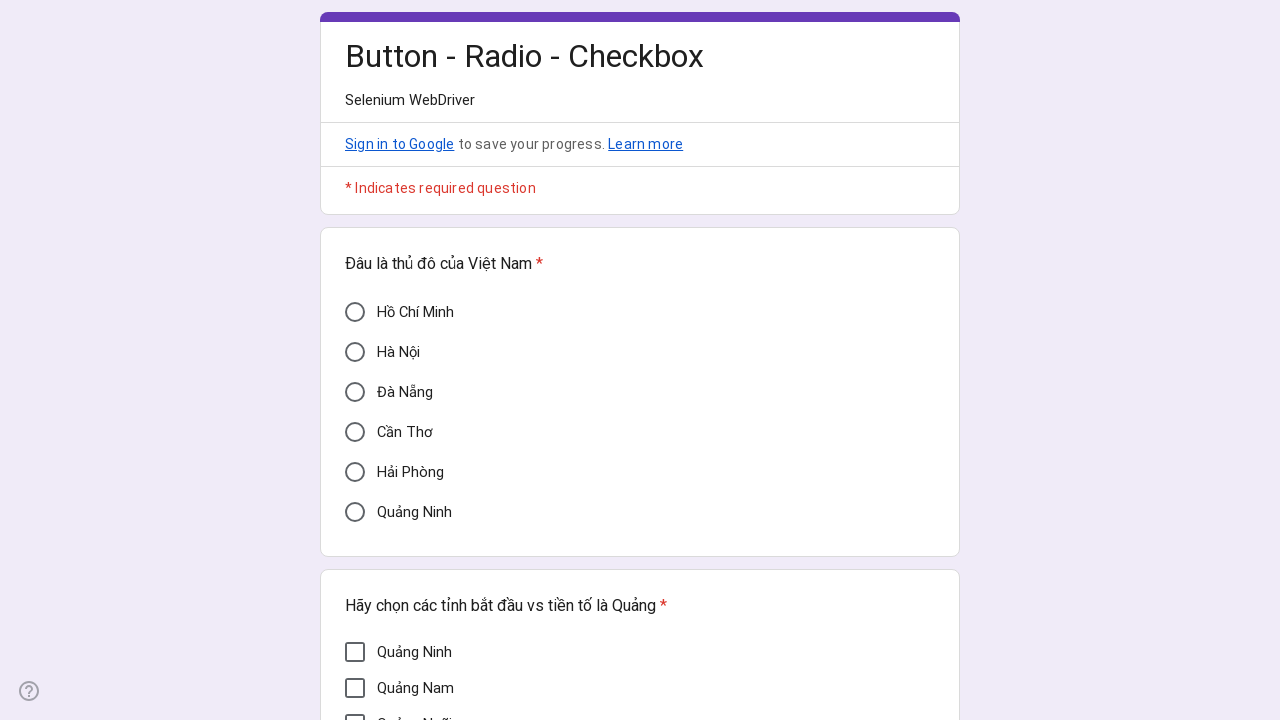

Clicked the 'Cần Thơ' radio button to select it at (355, 432) on xpath=//span[text()='Cần Thơ']/parent::div/parent::div/preceding-sibling::div/di
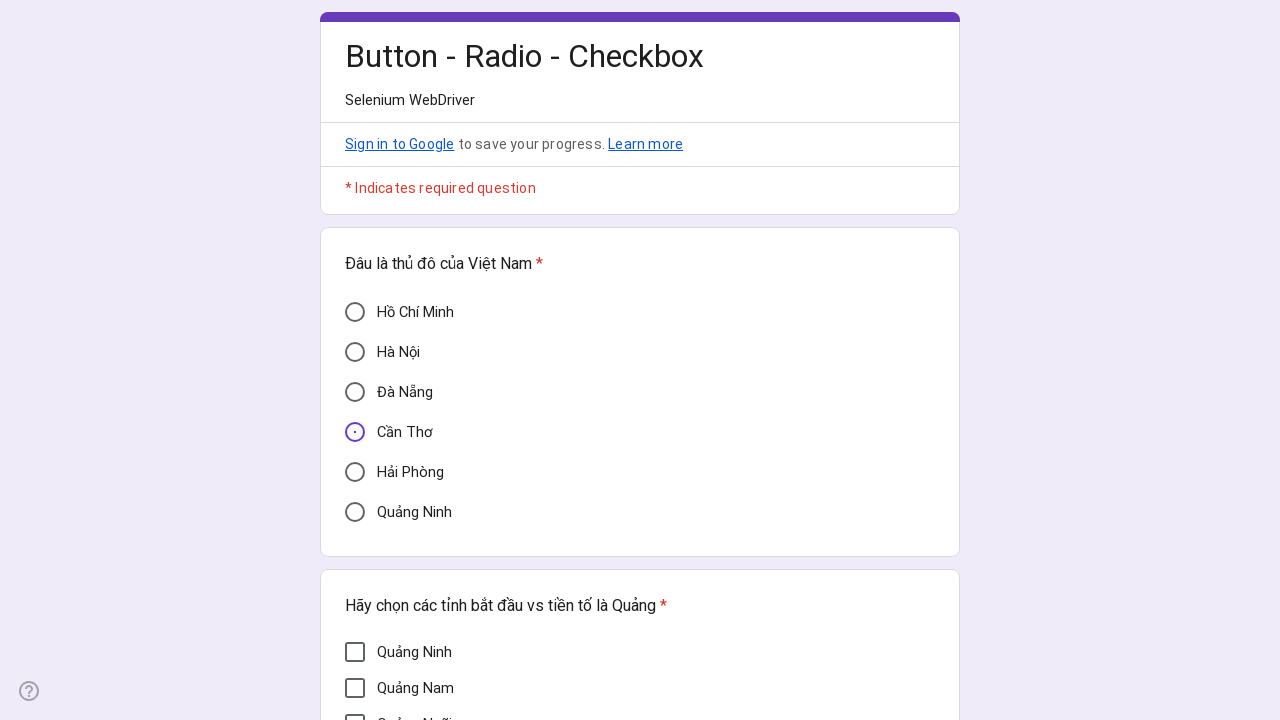

Verified 'Cần Thơ' radio button is now checked
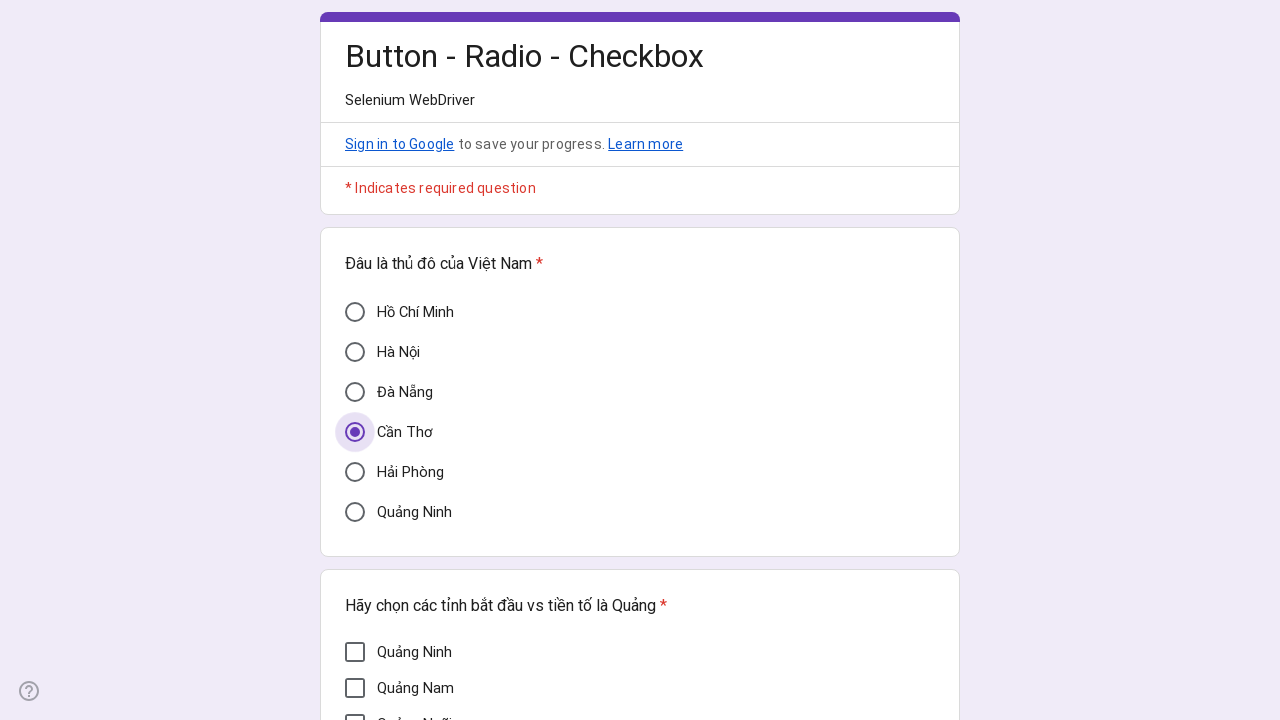

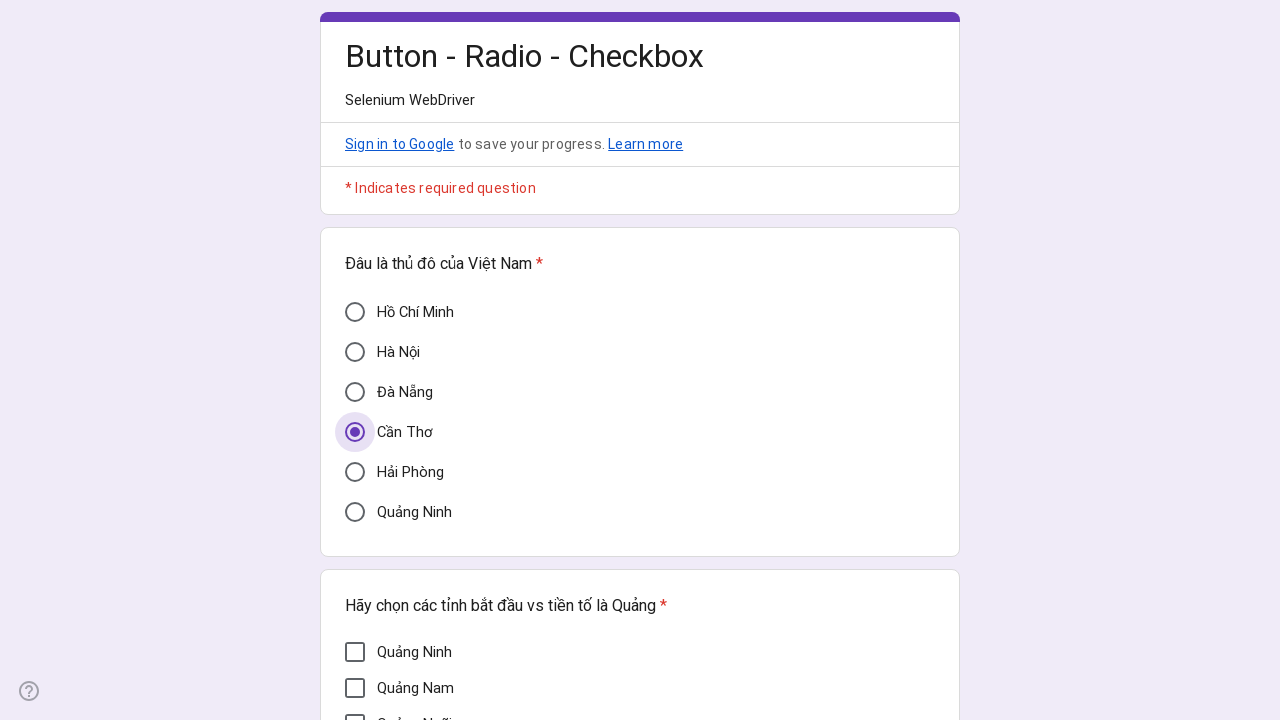